Tests a web form by entering text into a text box and clicking the submit button, then verifies the confirmation message is displayed.

Starting URL: https://www.selenium.dev/selenium/web/web-form.html

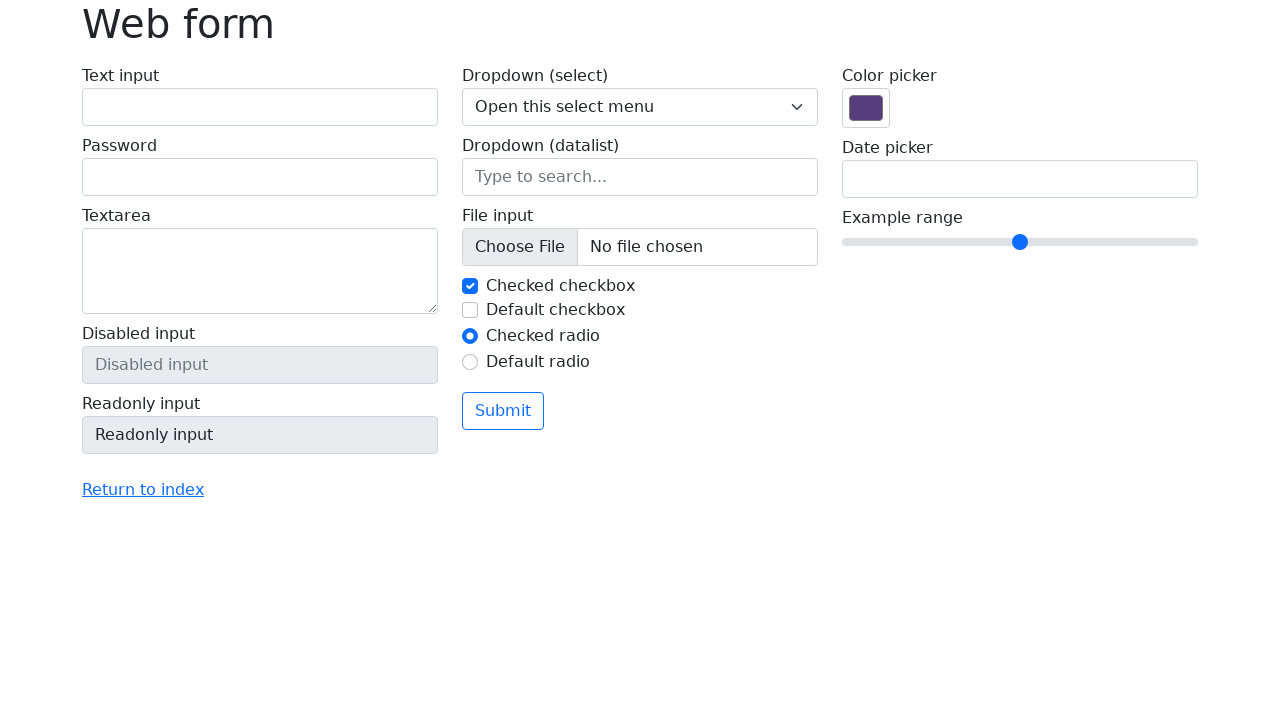

Verified page title is 'Web form'
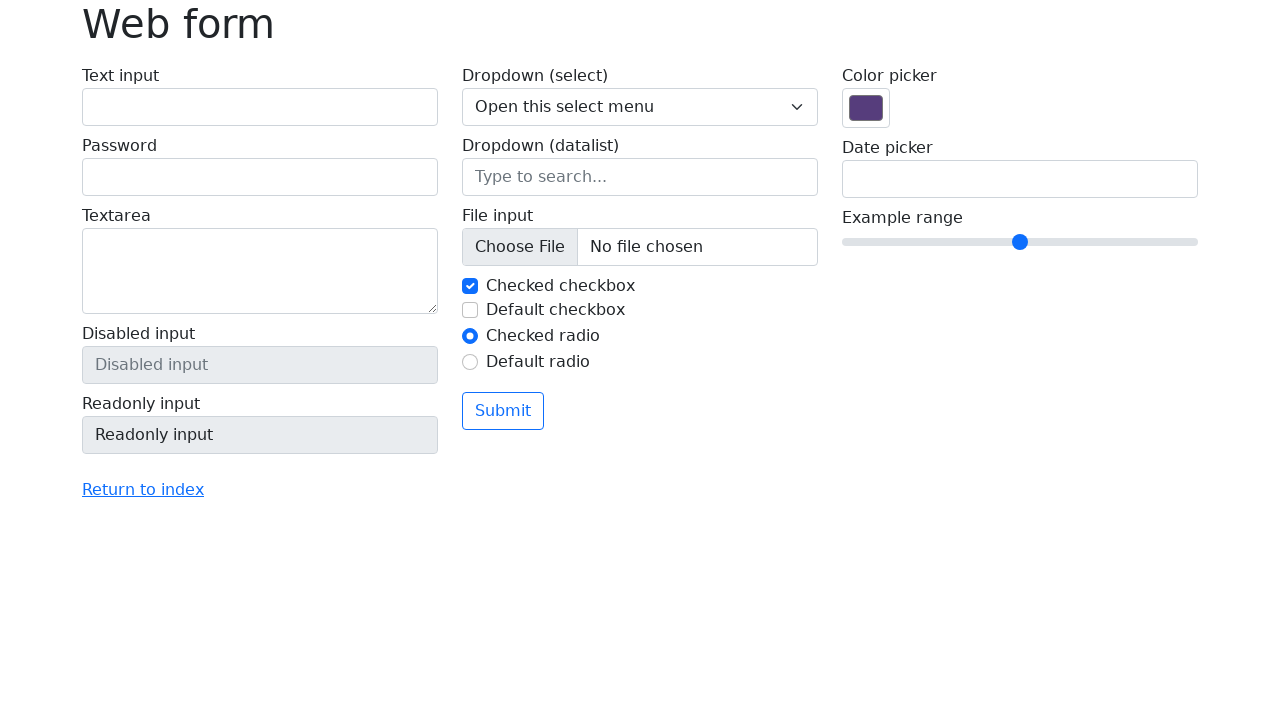

Filled text box with 'Selenium' on input[name='my-text']
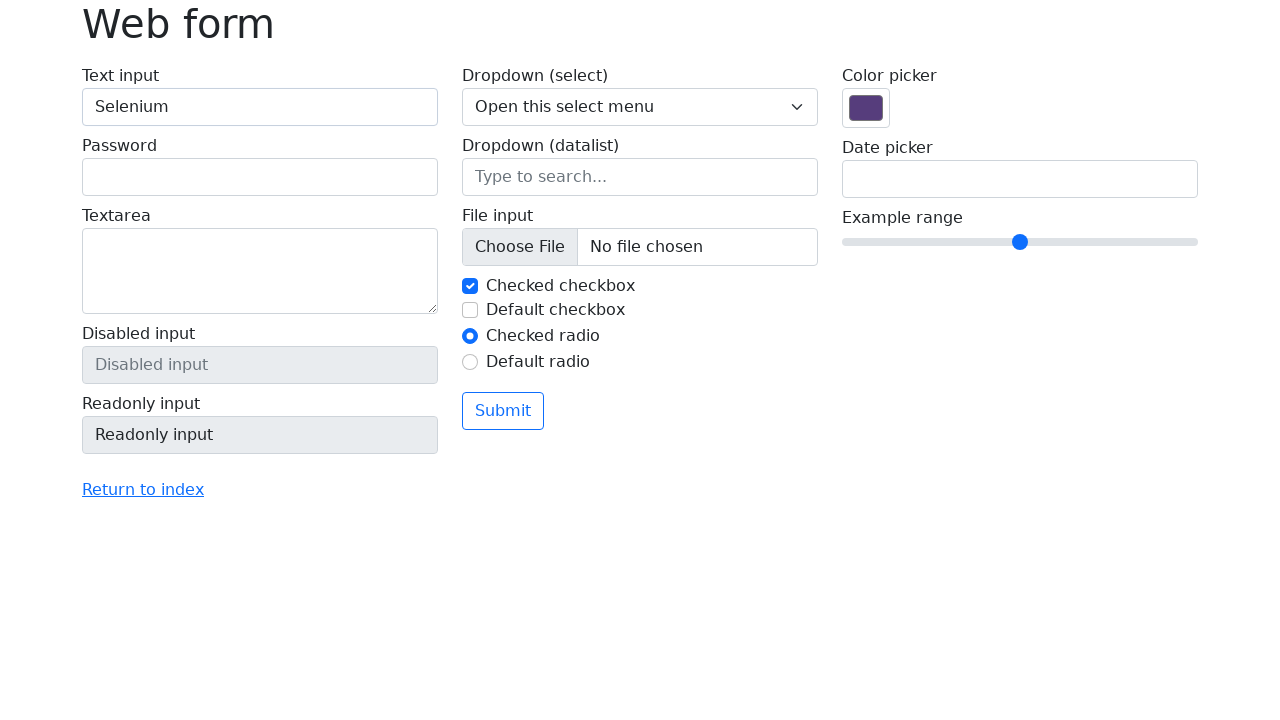

Clicked submit button at (503, 411) on button
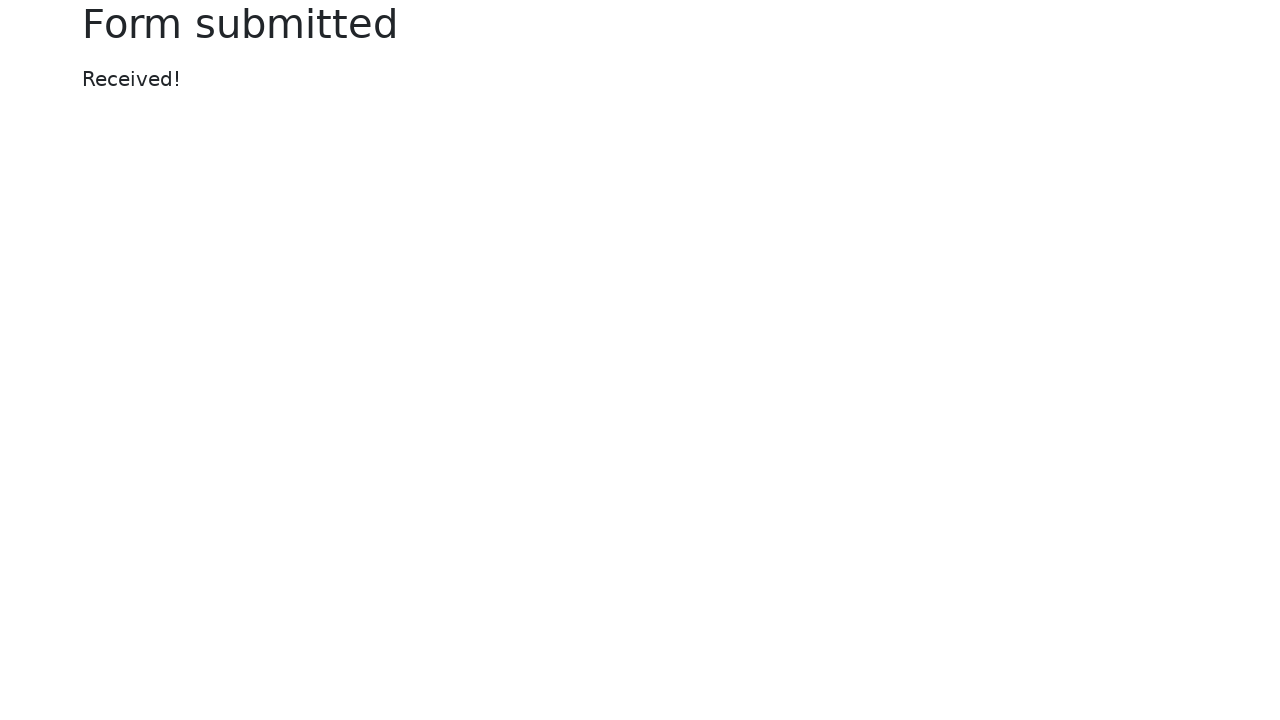

Located confirmation message element
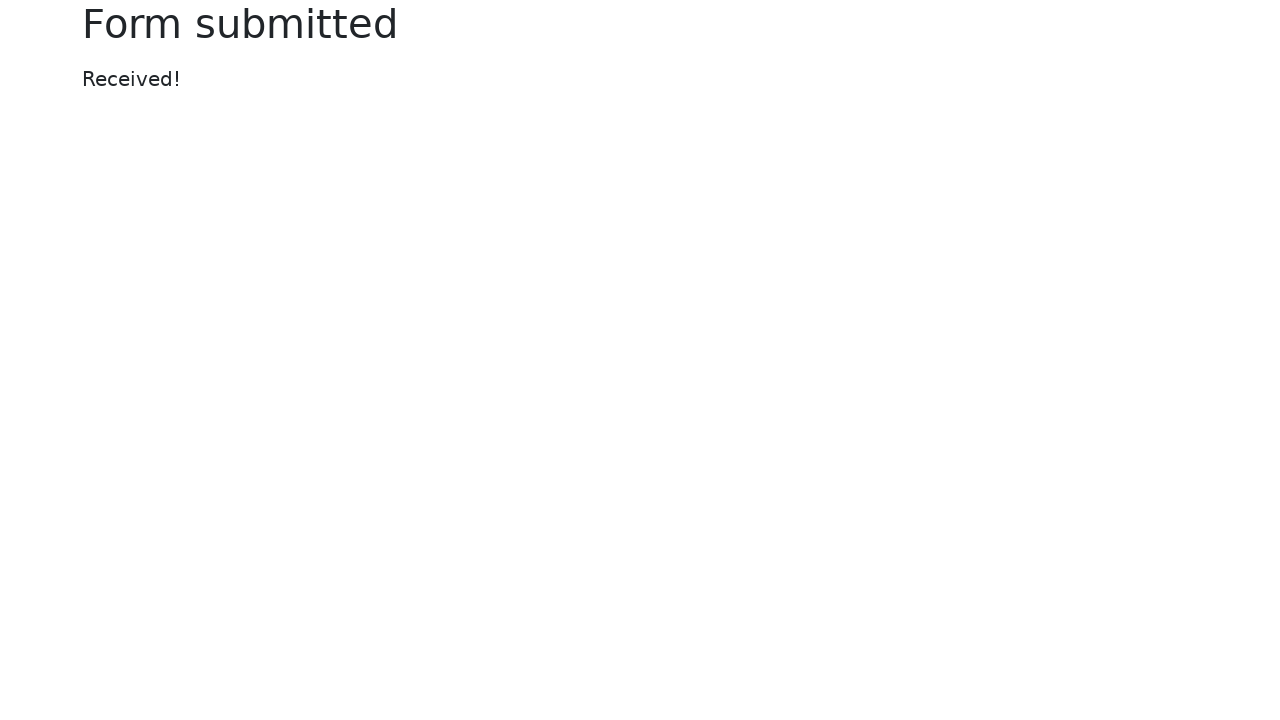

Verified confirmation message displays 'Received!'
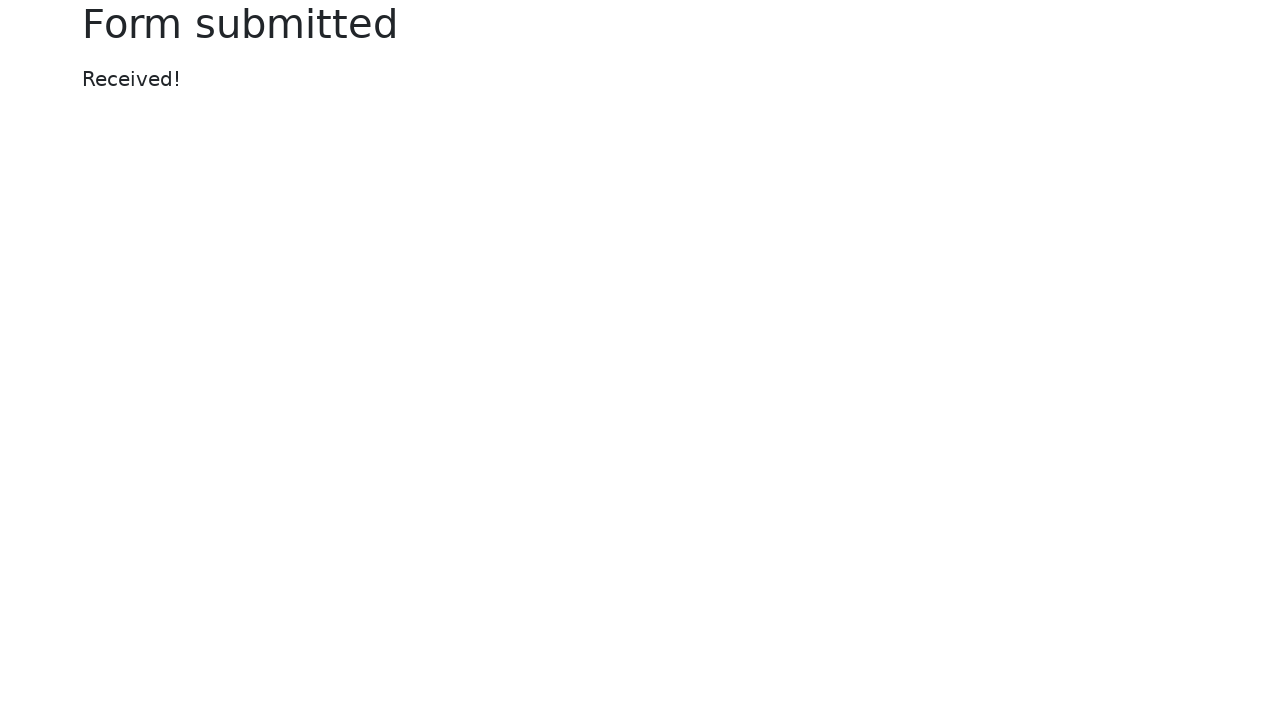

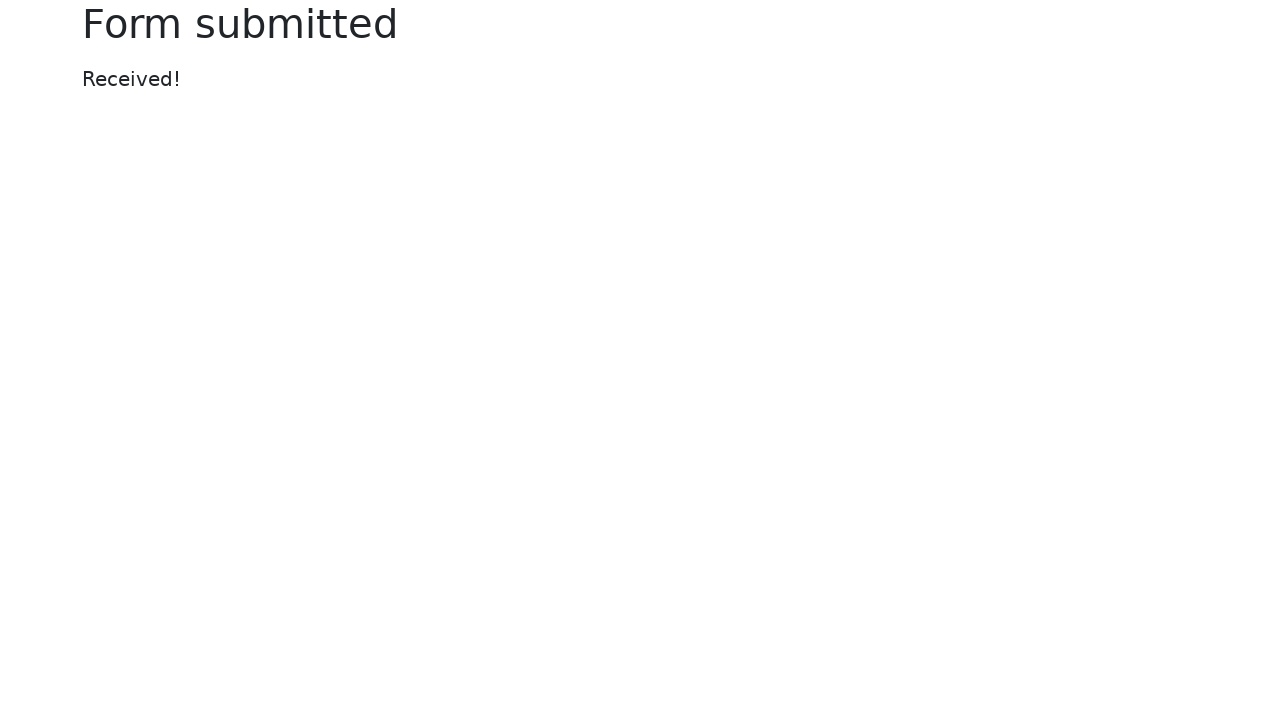